Tests clicking the "Get Started" button on the Playwright documentation homepage

Starting URL: https://playwright.dev/

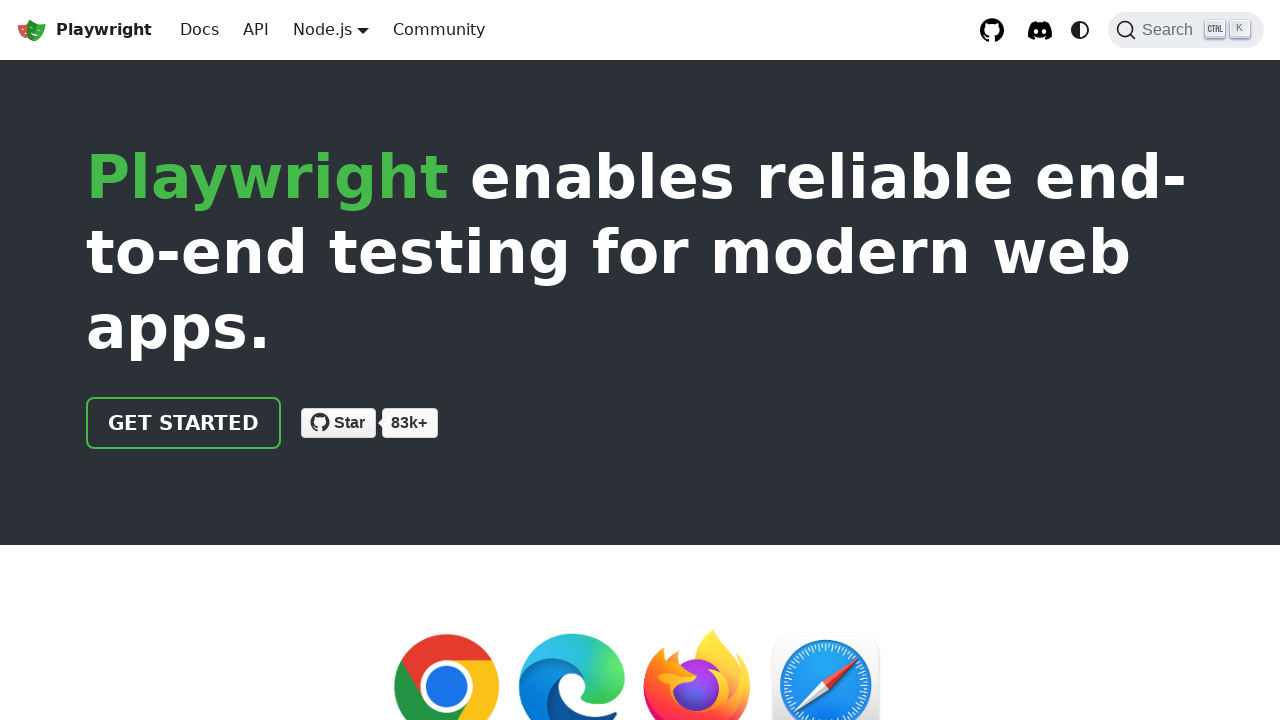

Clicked the 'Get Started' button on Playwright documentation homepage at (184, 423) on internal:text="Get Started"i
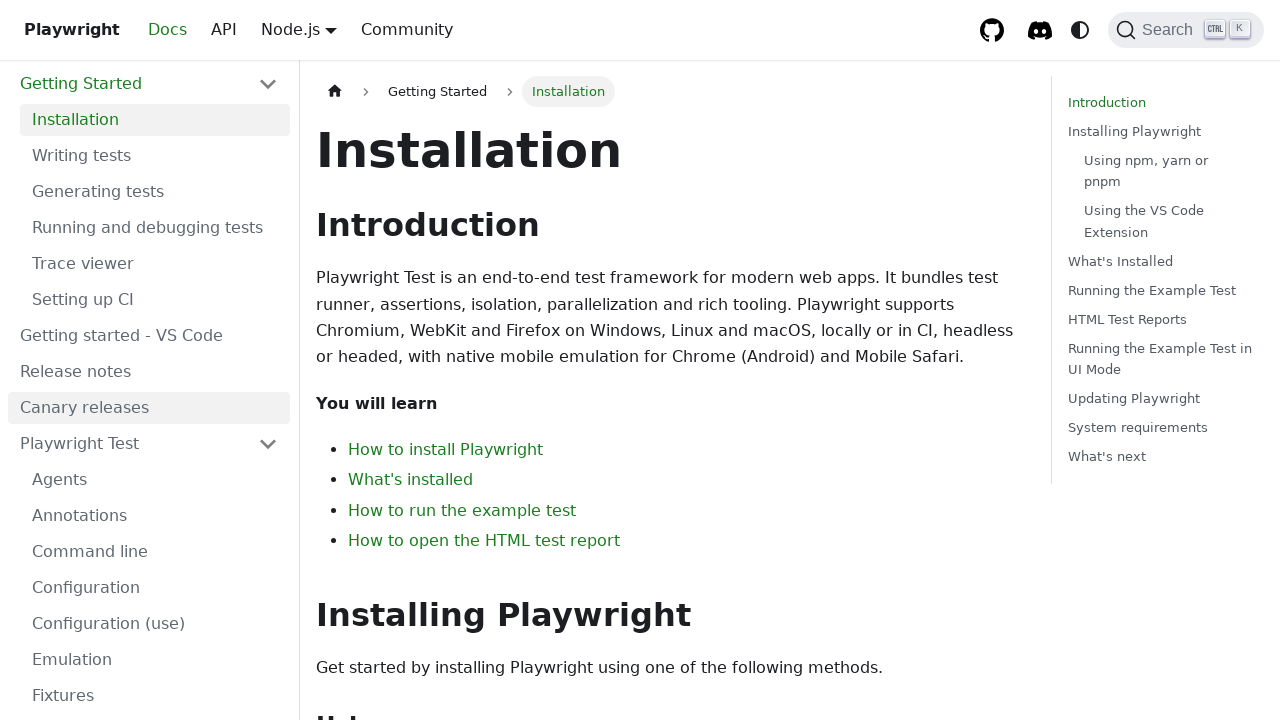

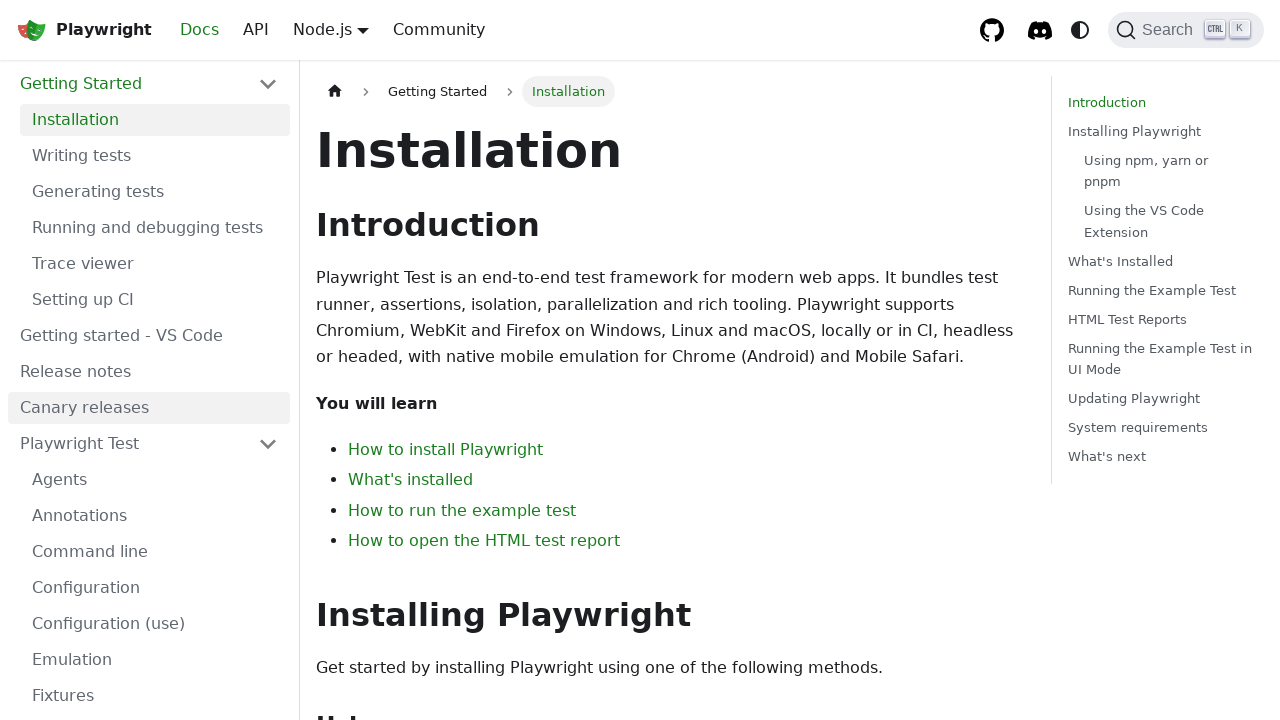